Tests that one text field is enabled and another is disabled, and validates interaction with the enabled field

Starting URL: http://antoniotrindade.com.br/treinoautomacao/elementsweb.html

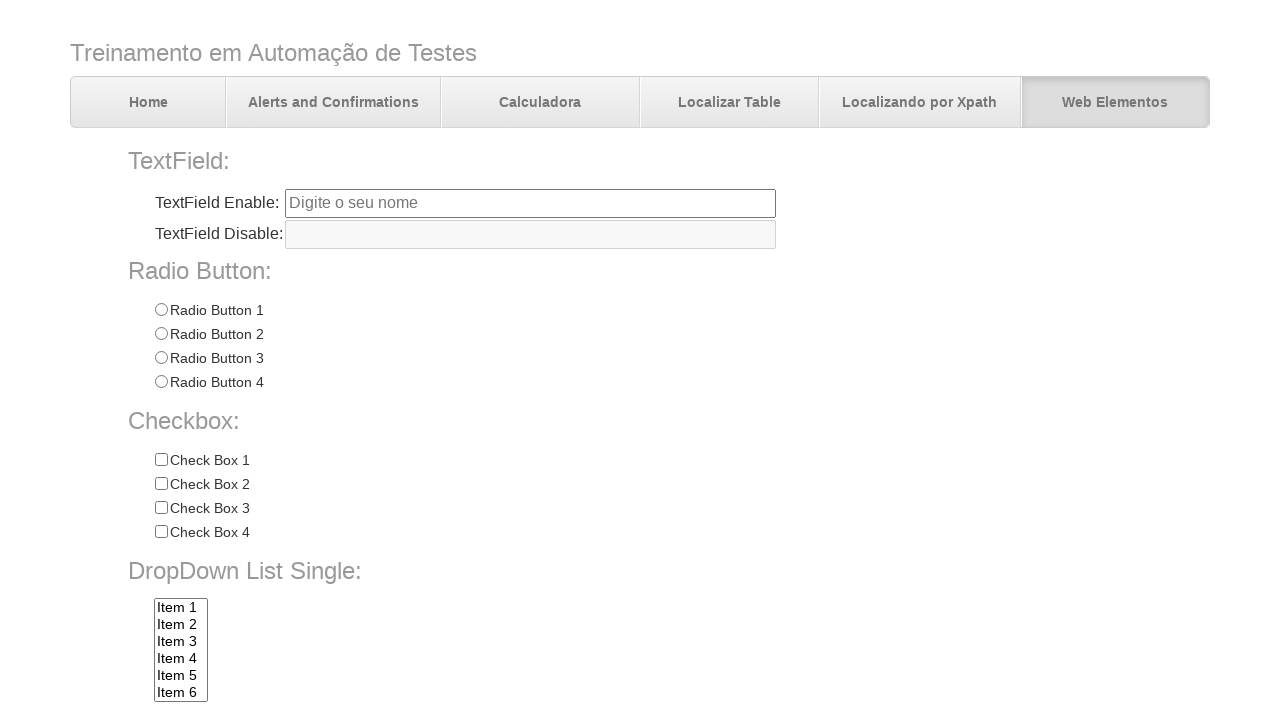

Navigated to elements web page
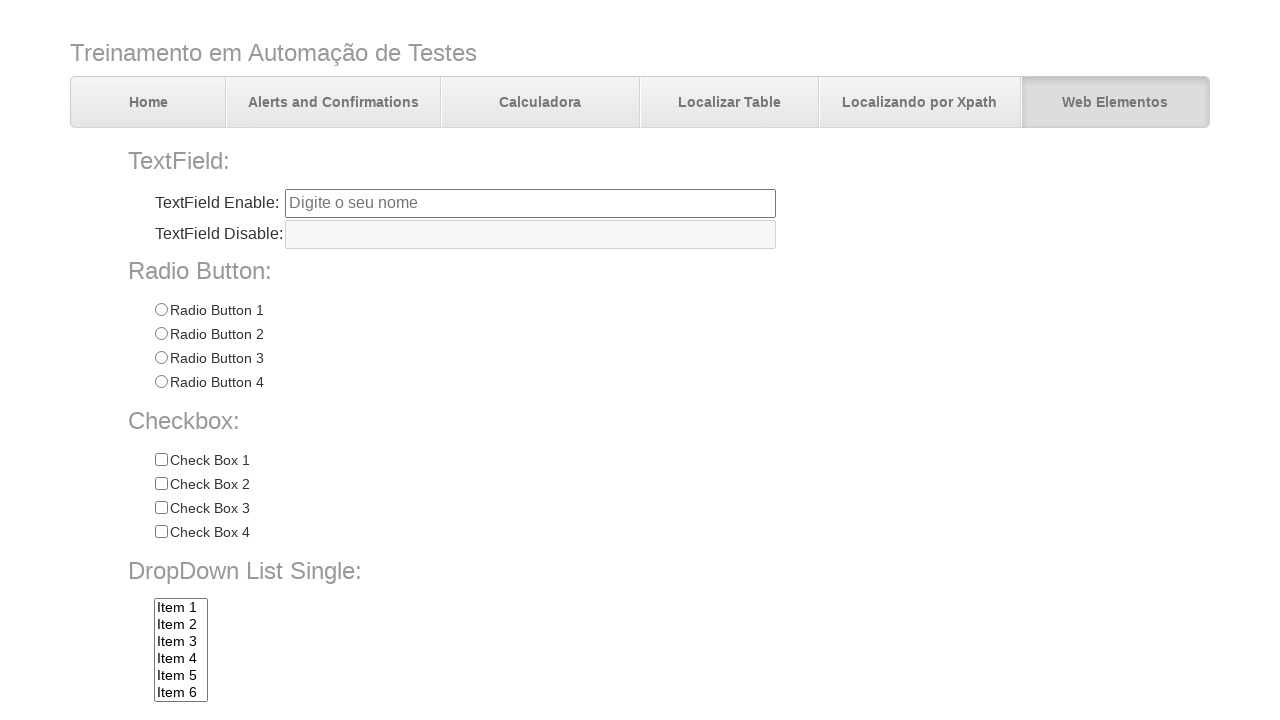

Located enabled text field (txtbox1)
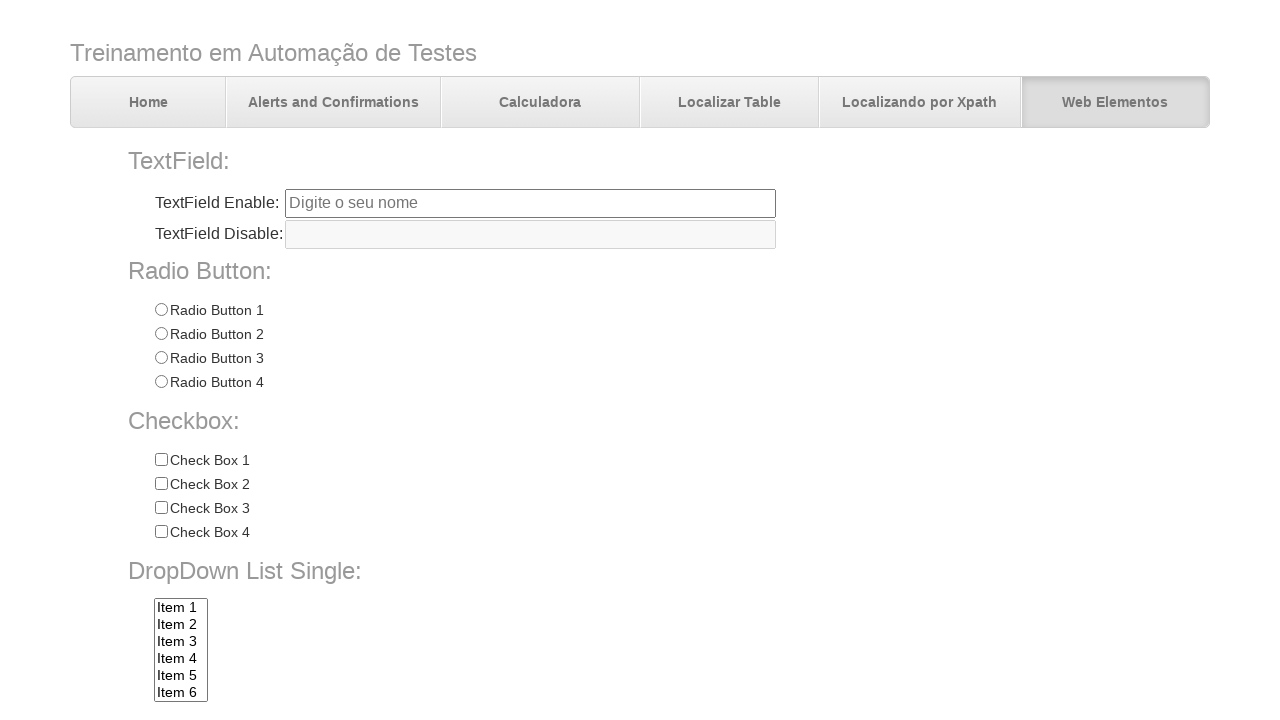

Located disabled text field (txtbox2)
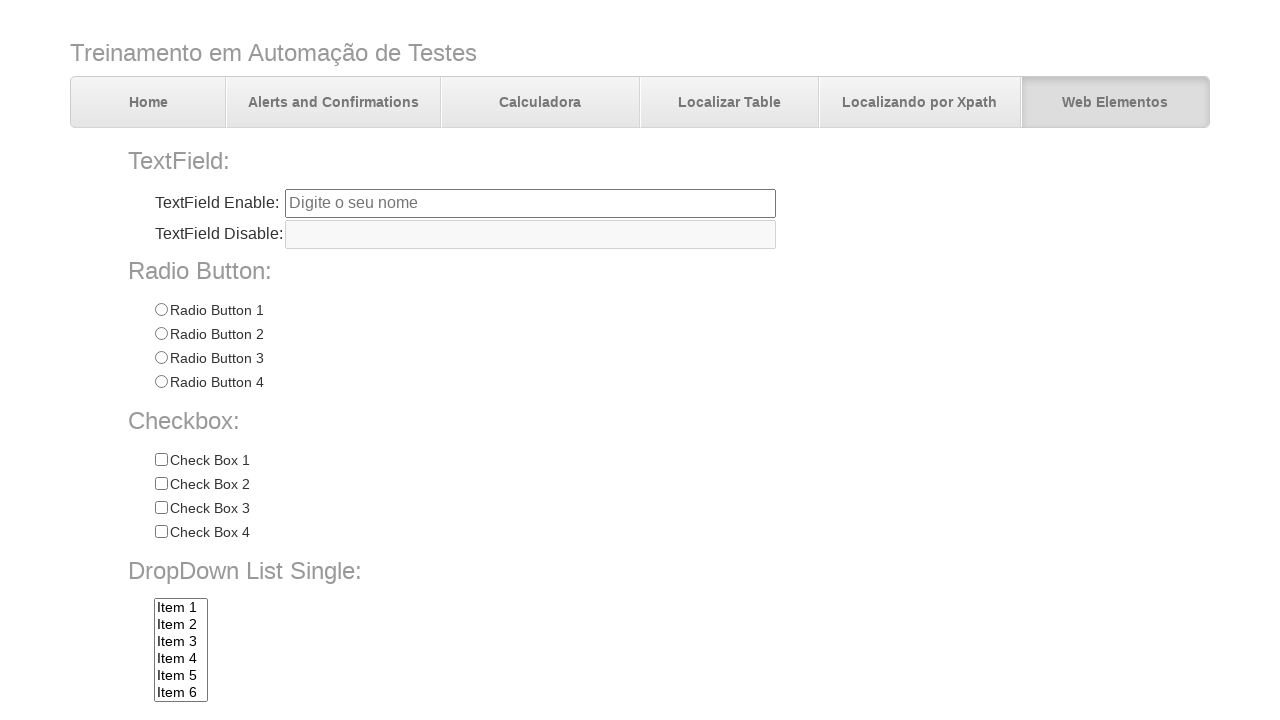

Filled enabled text field with 'habilitado' on input[name='txtbox1']
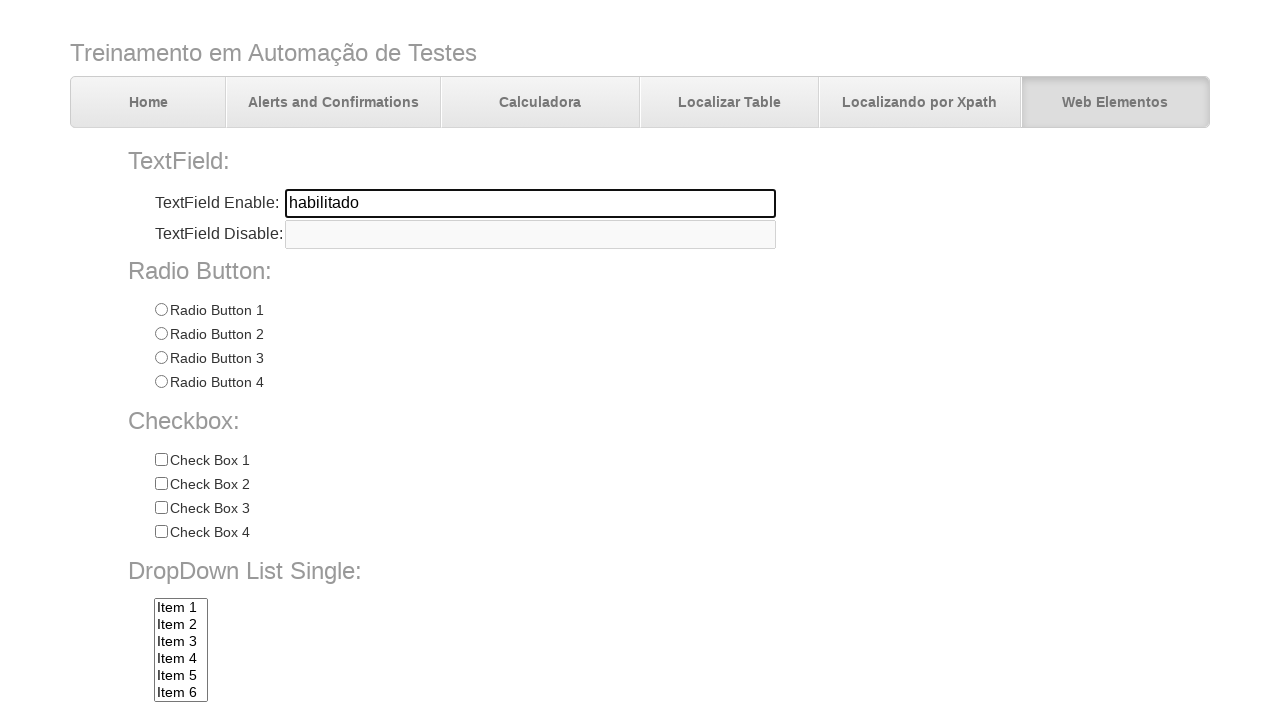

Verified that txtbox1 is enabled
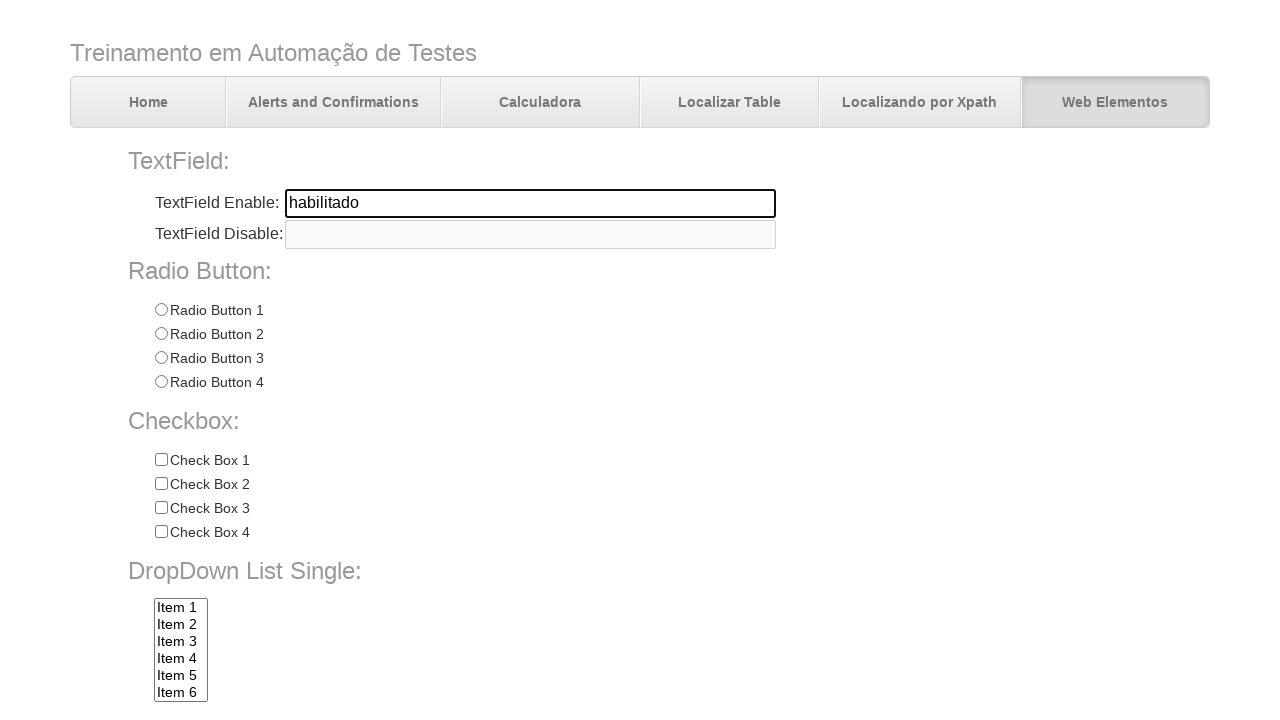

Verified that txtbox2 is disabled
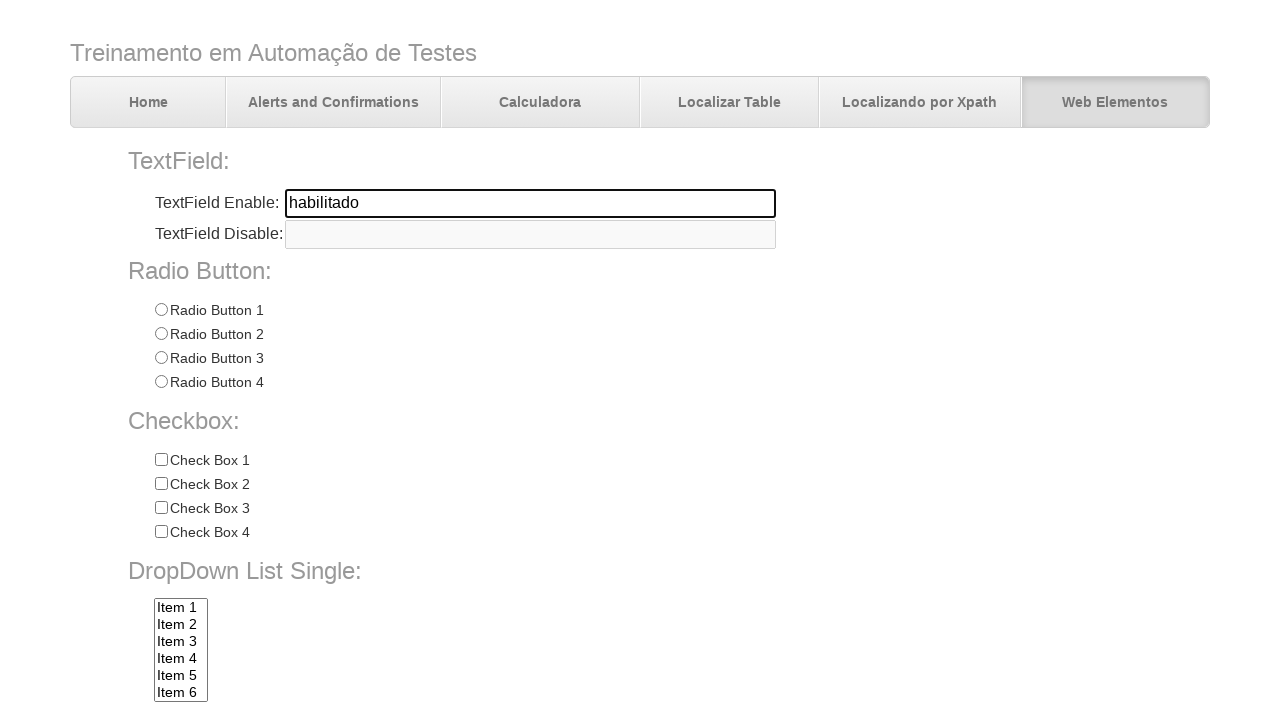

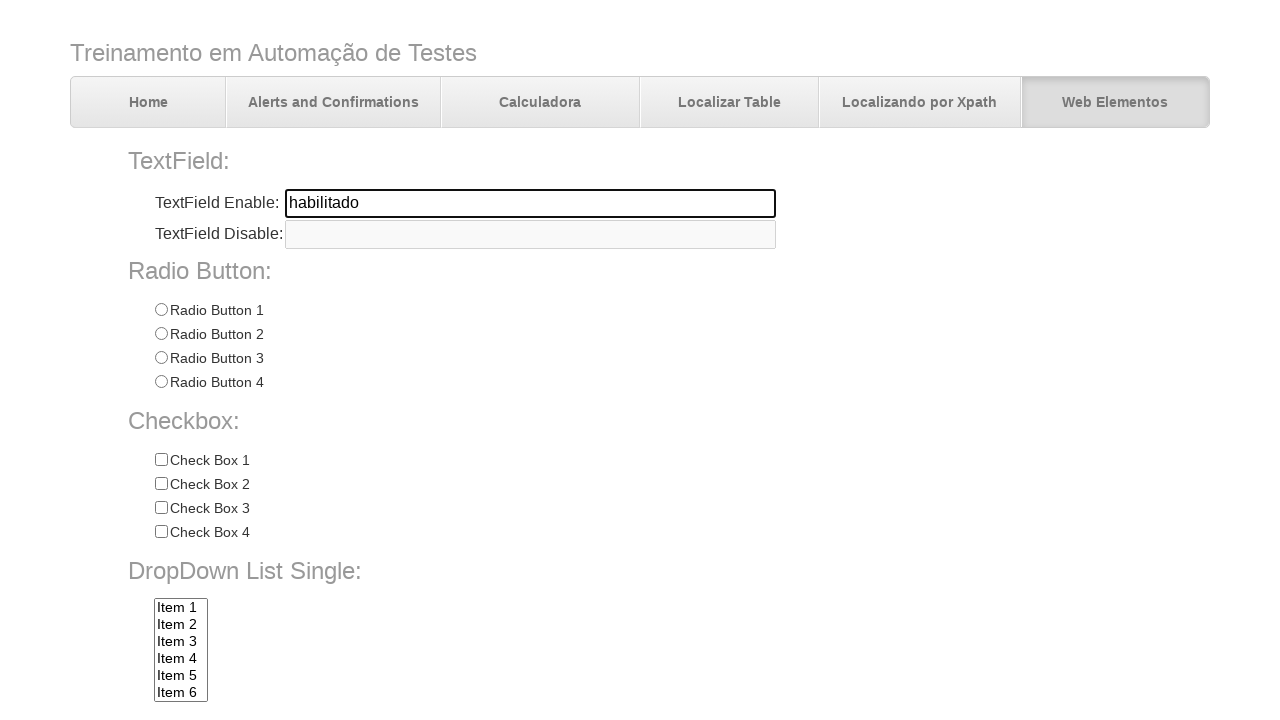